Tests that clicking the Due column header twice sorts the numeric values in descending order.

Starting URL: http://the-internet.herokuapp.com/tables

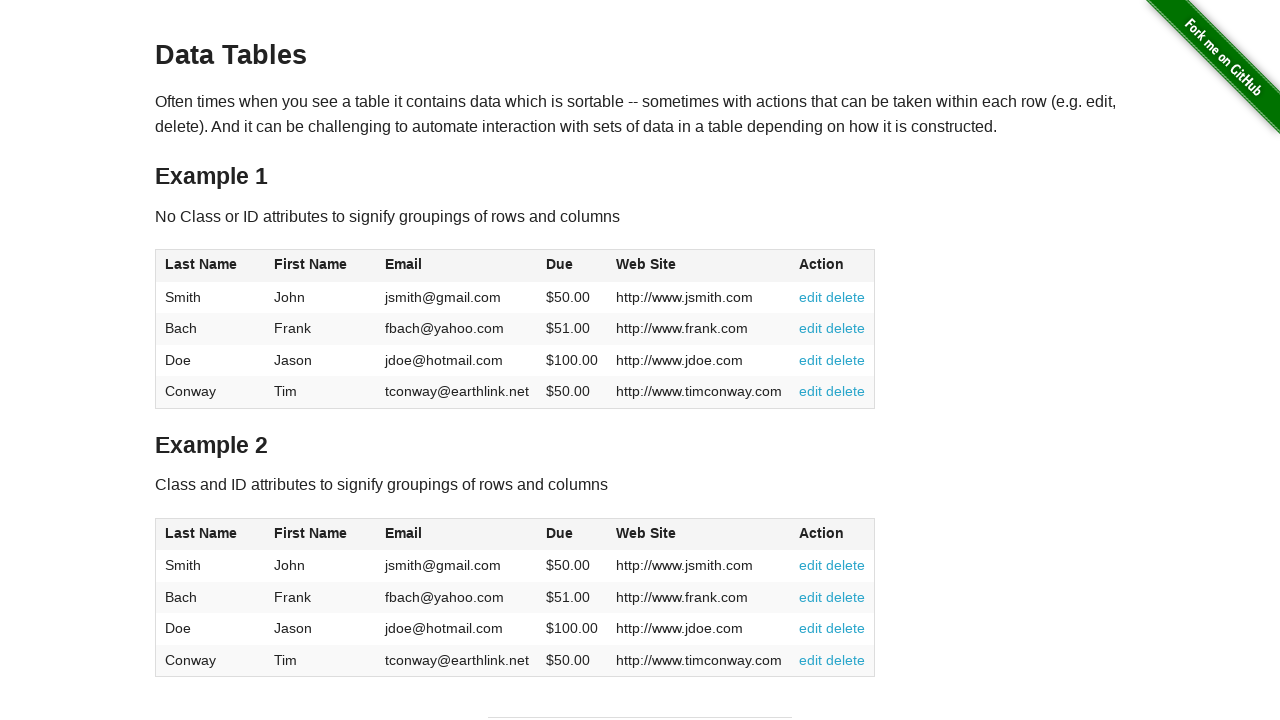

Clicked Due column header first time to sort ascending at (572, 266) on #table1 thead tr th:nth-of-type(4)
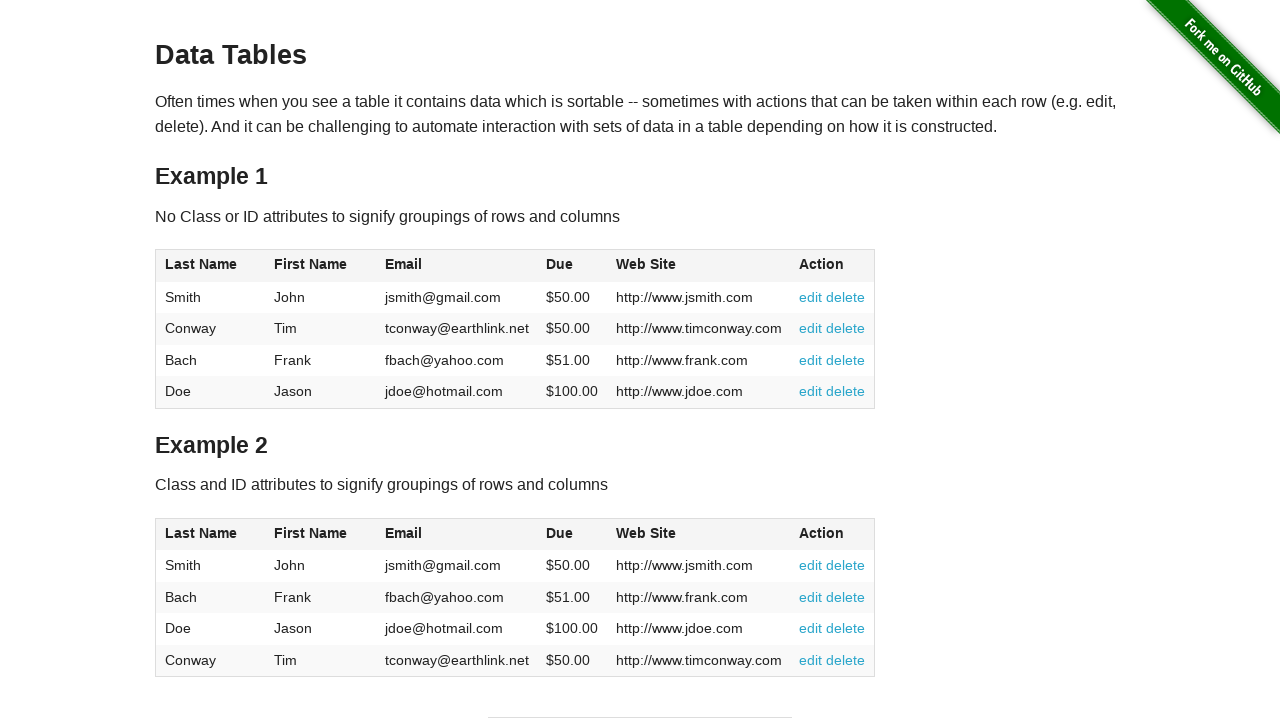

Clicked Due column header second time to sort descending at (572, 266) on #table1 thead tr th:nth-of-type(4)
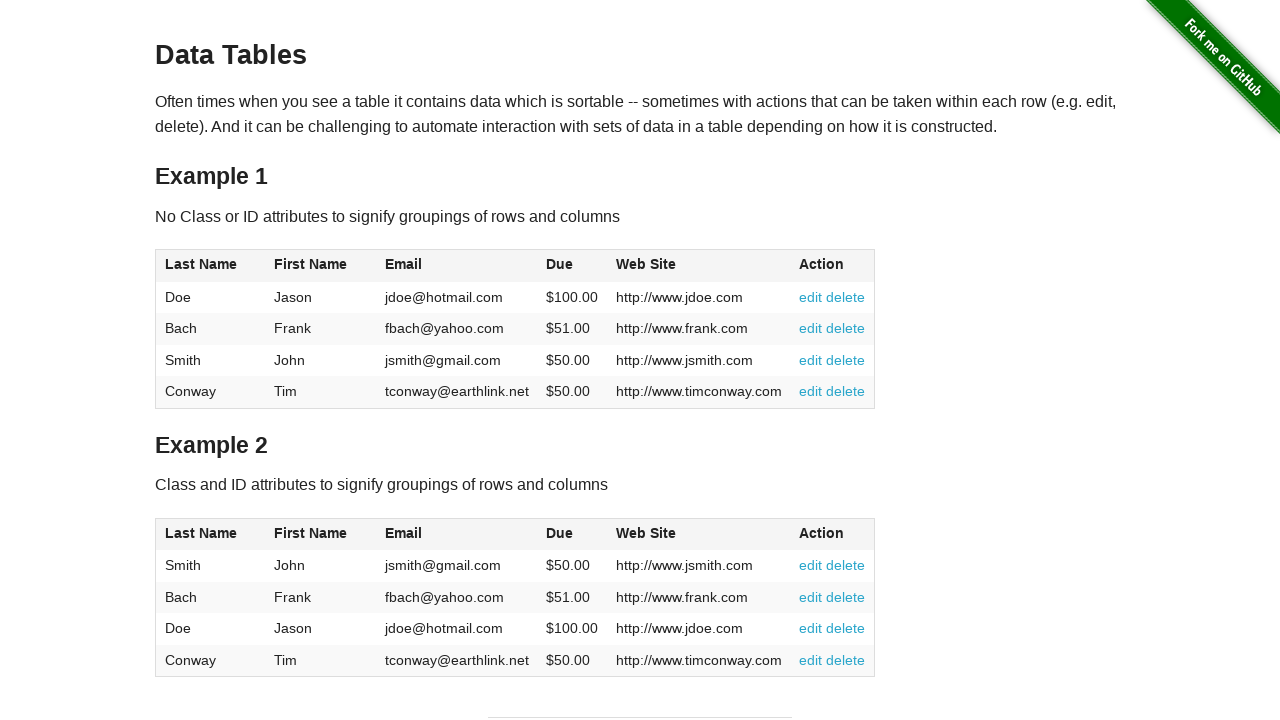

Verified table data is present after sorting
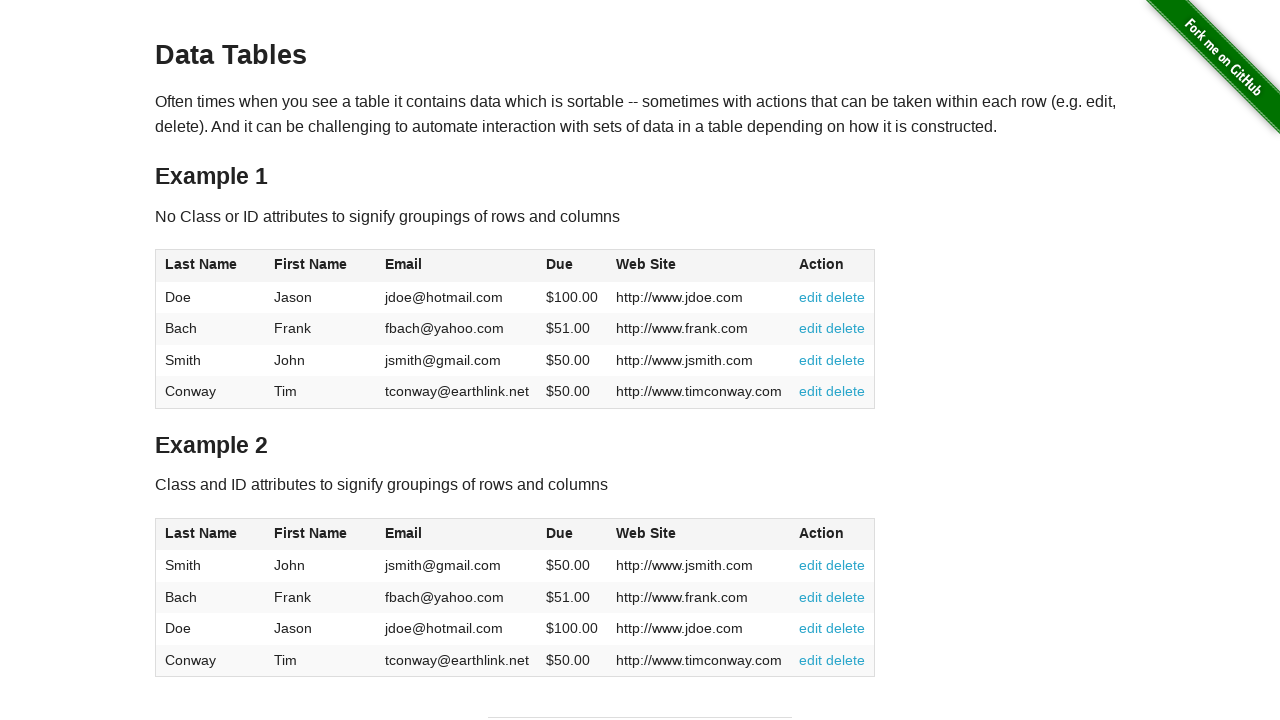

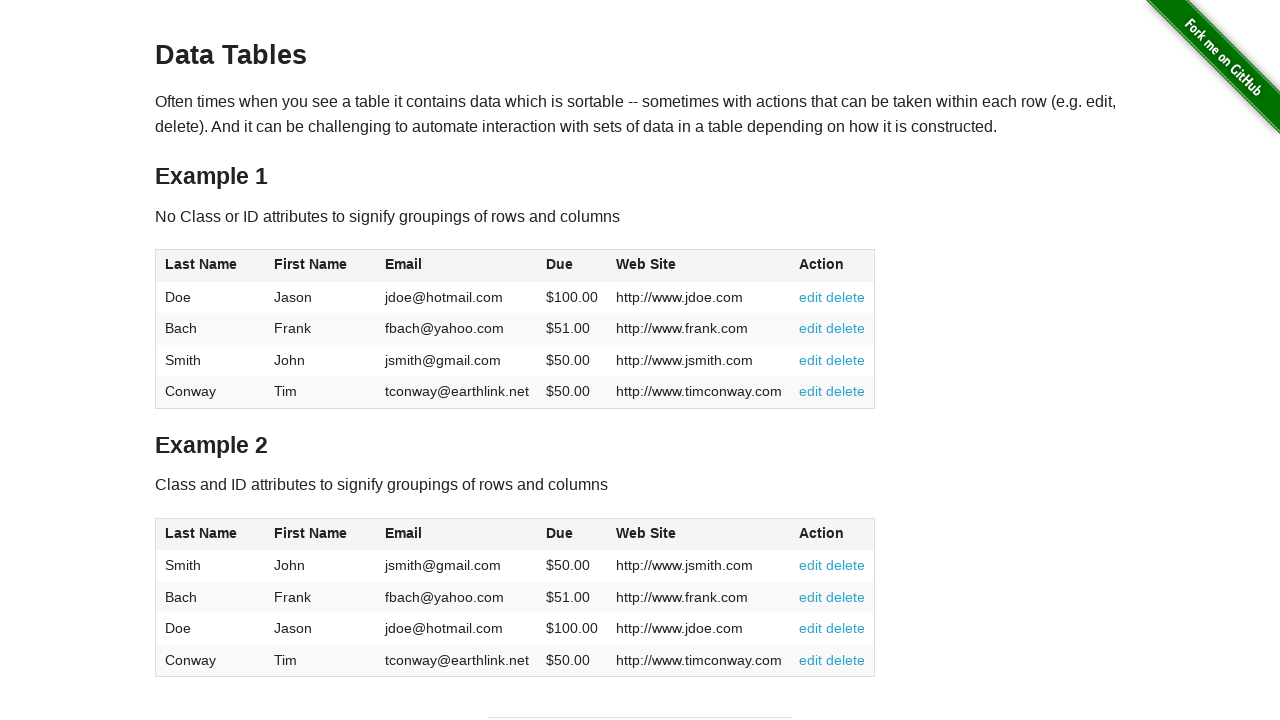